Tests the filter functionality on a demo e-commerce page by clicking on the black color checkbox filter and then clicking the filter button to filter product results.

Starting URL: https://demo.applitools.com/gridHackathonV1.html

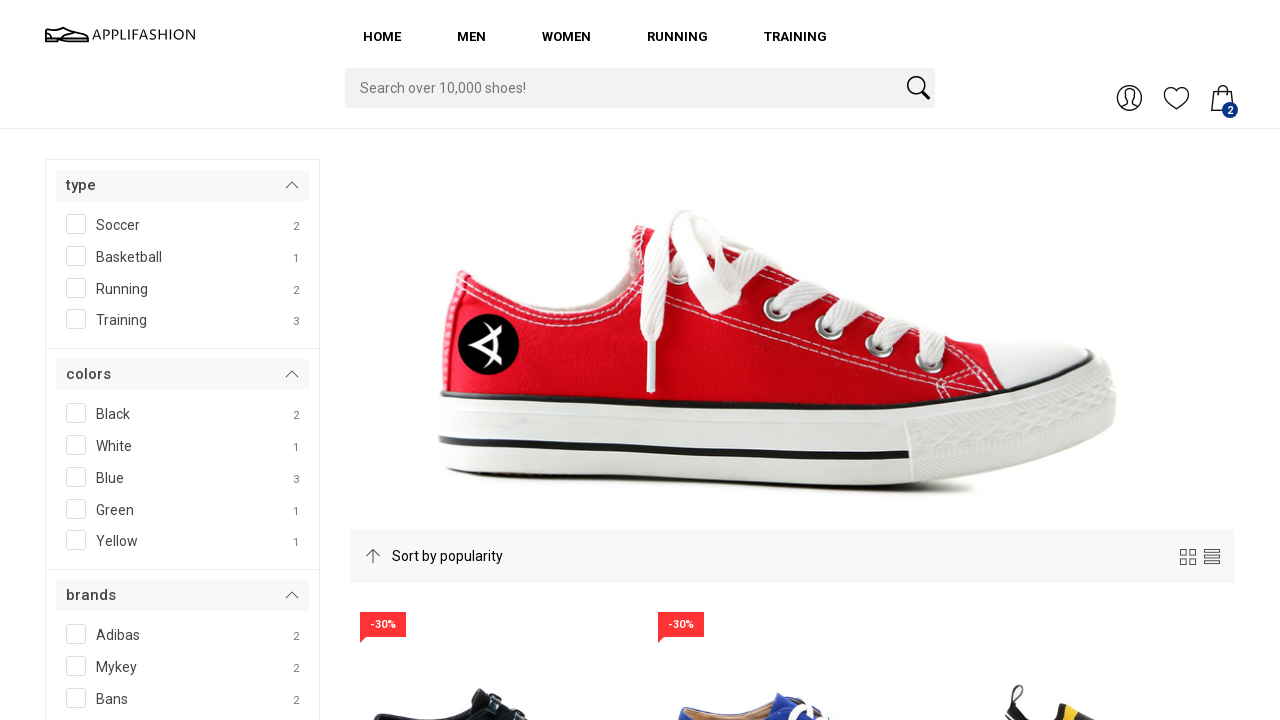

Waited for black color checkbox to be available
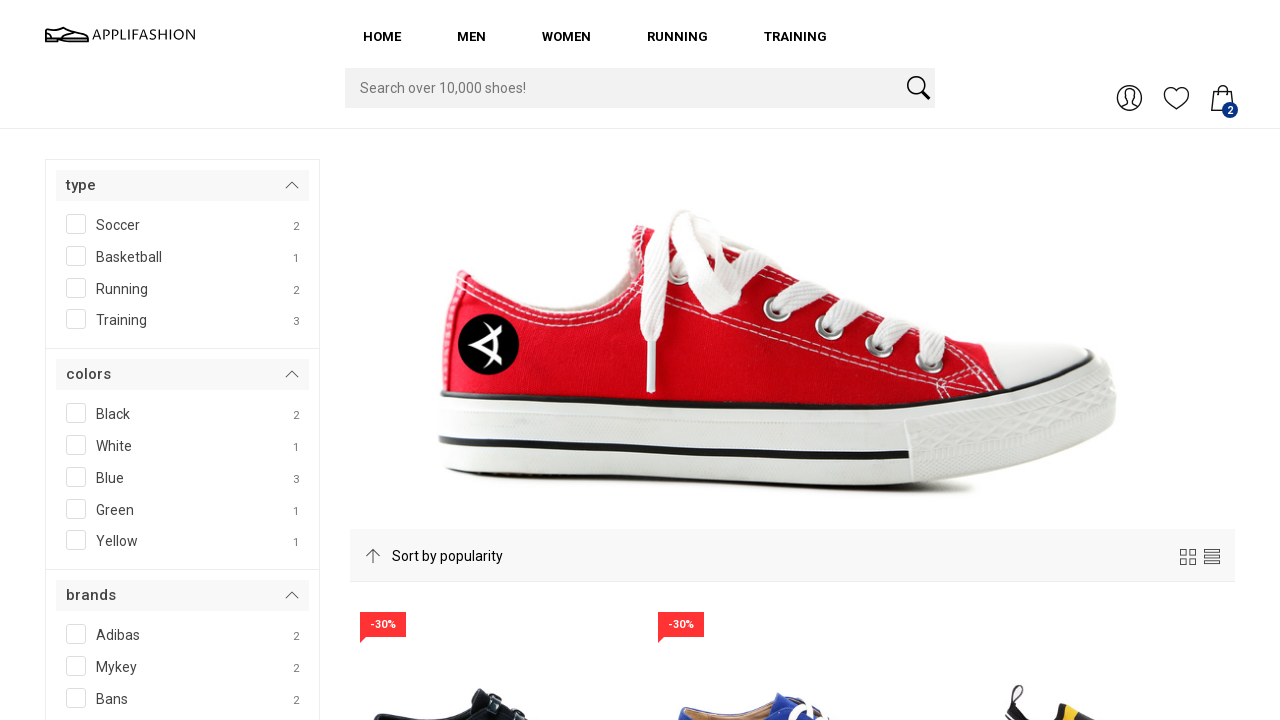

Clicked on black color checkbox filter at (76, 413) on #SPAN__checkmark__107
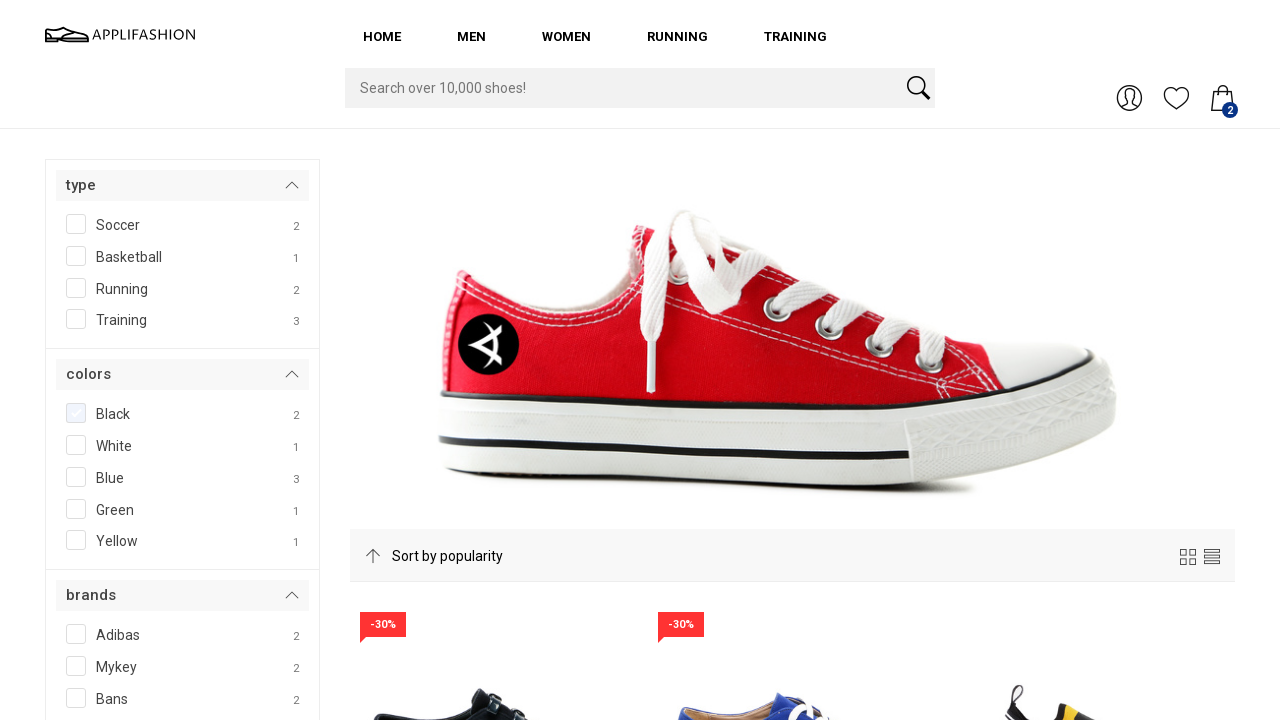

Waited for filter button to be available
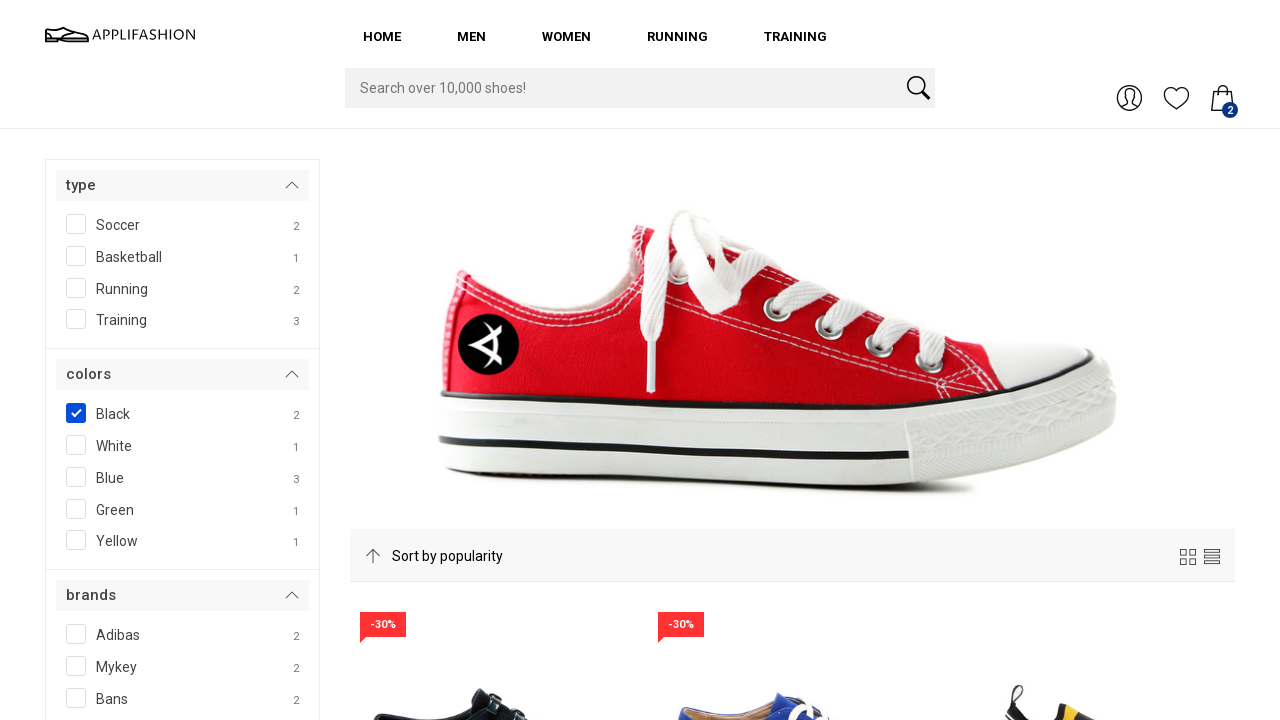

Clicked filter button to apply black color filter at (103, 360) on #filterBtn
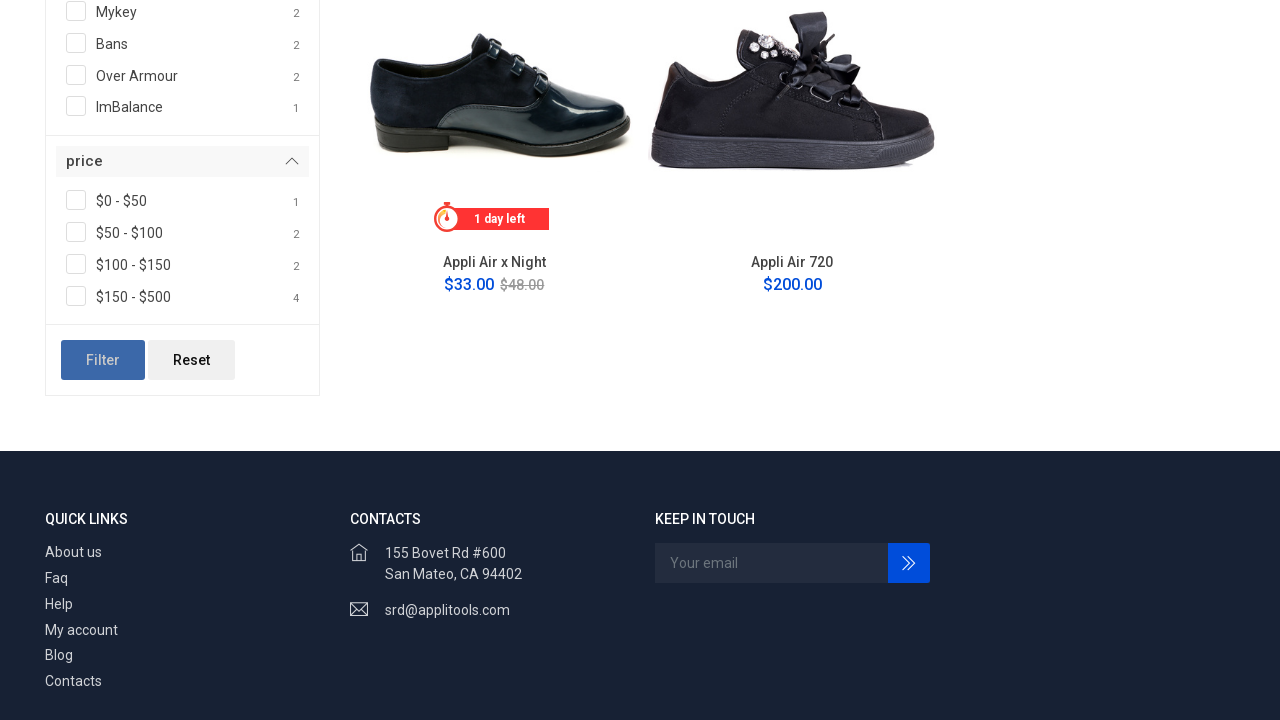

Product grid updated with filtered results showing only black items
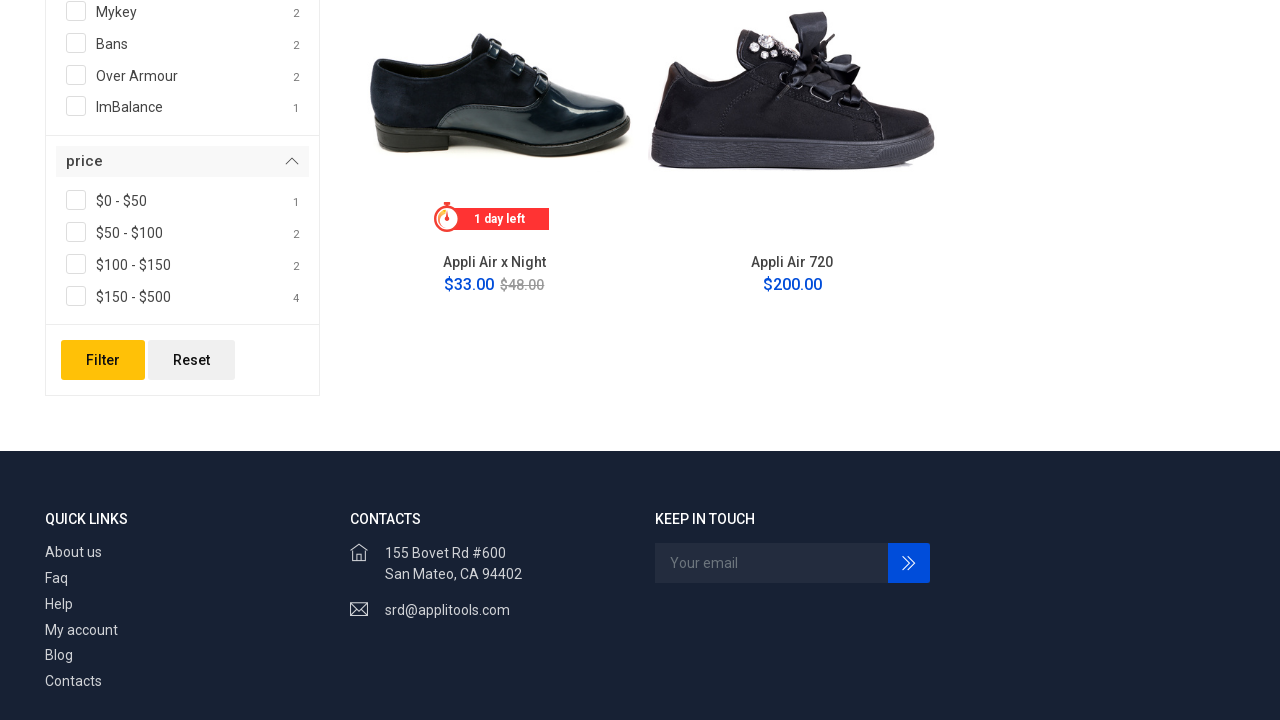

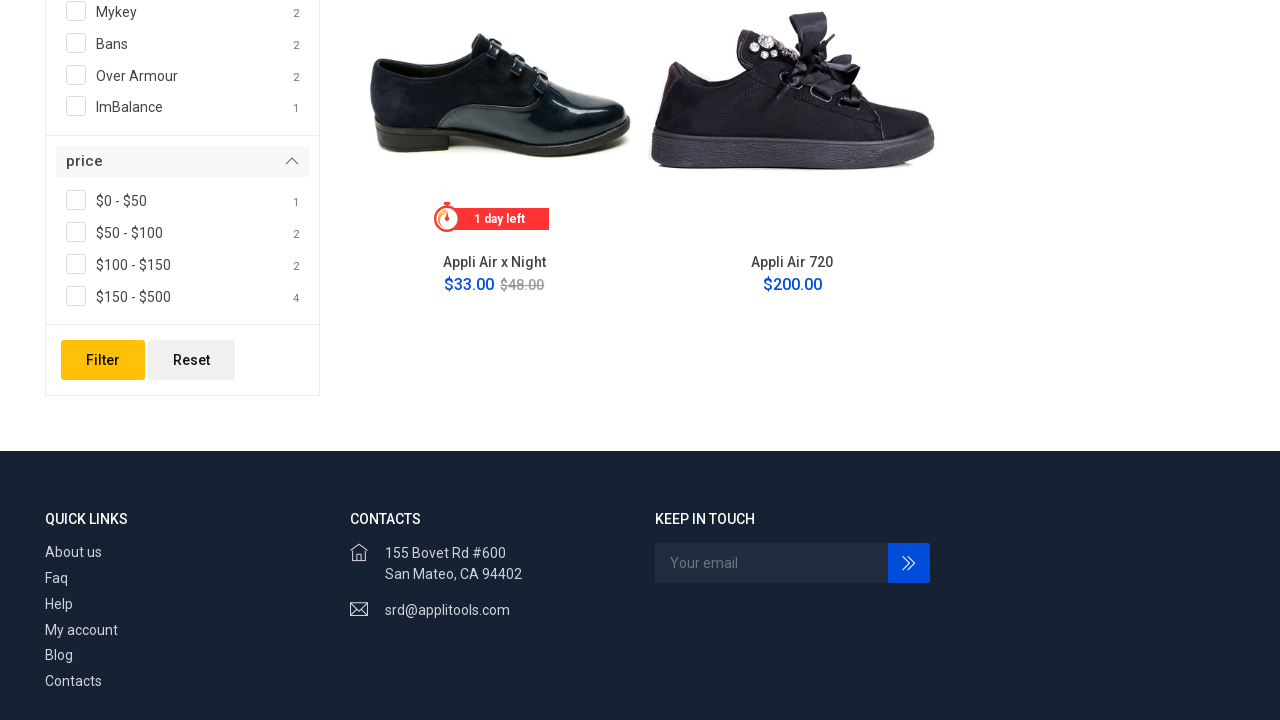